Navigates to the Automation Exercise homepage and verifies the page title

Starting URL: http://automationexercise.com

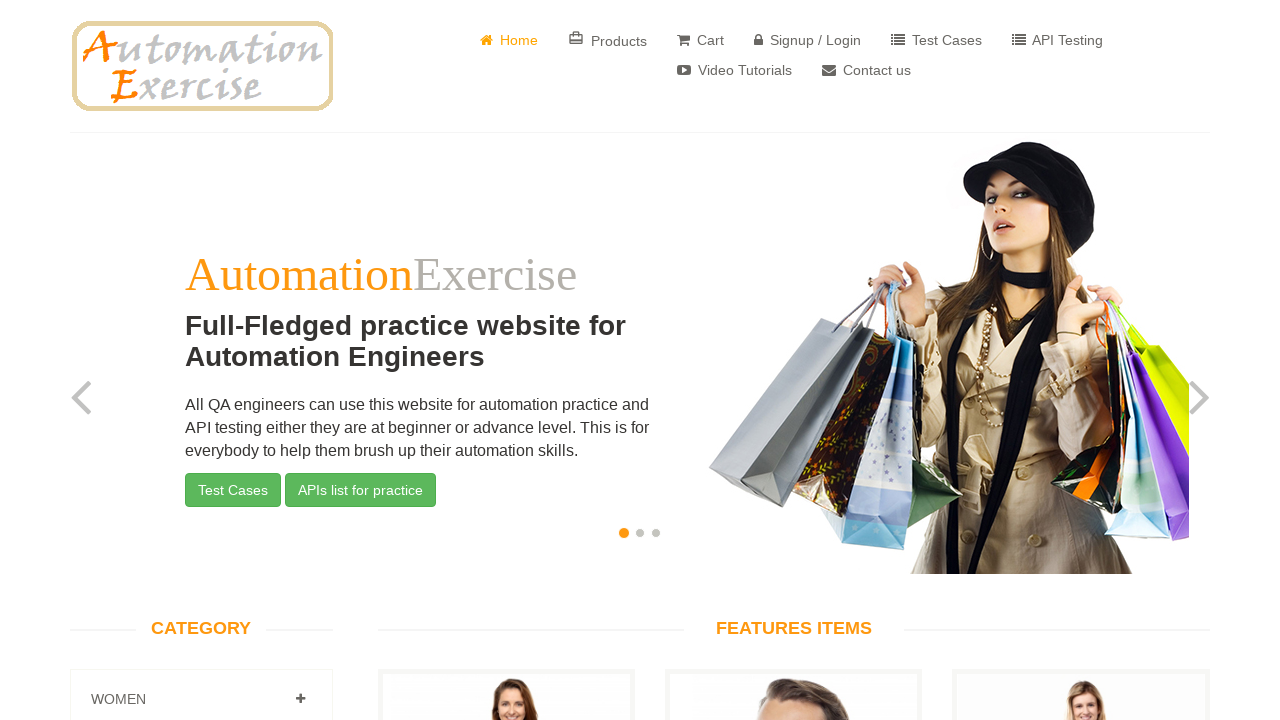

Waited for page title to contain 'Automation Exercise'
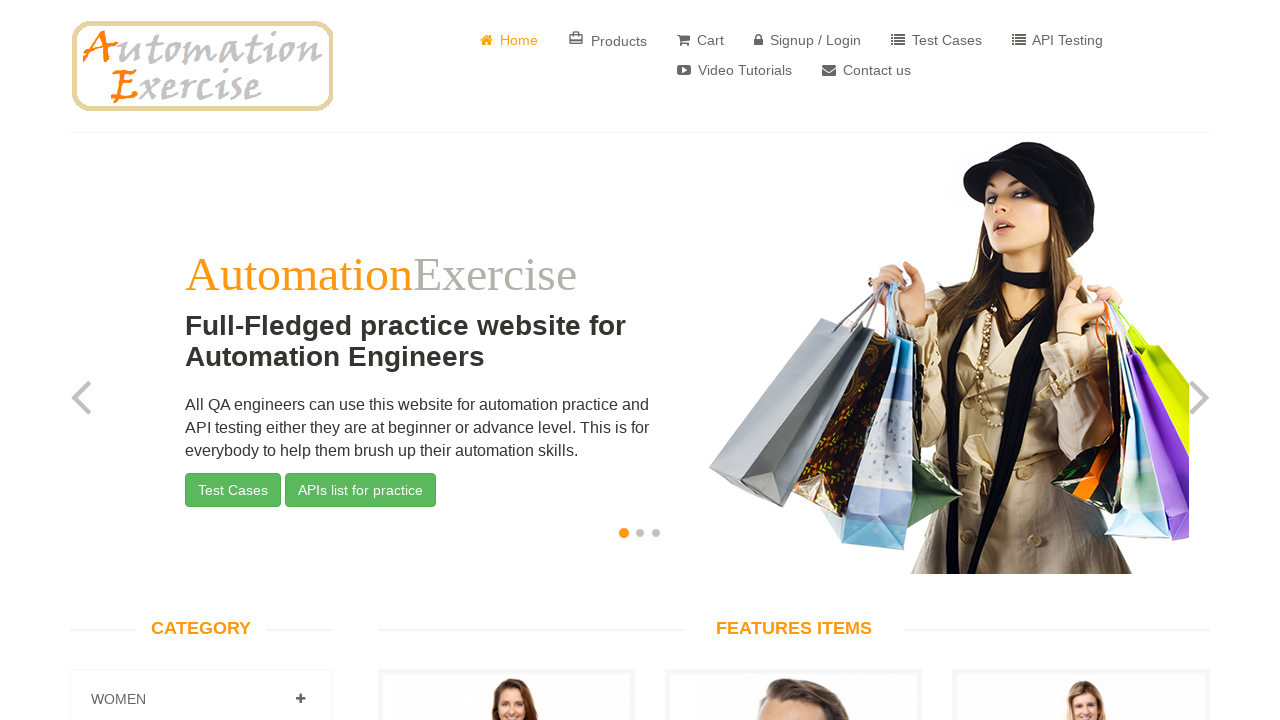

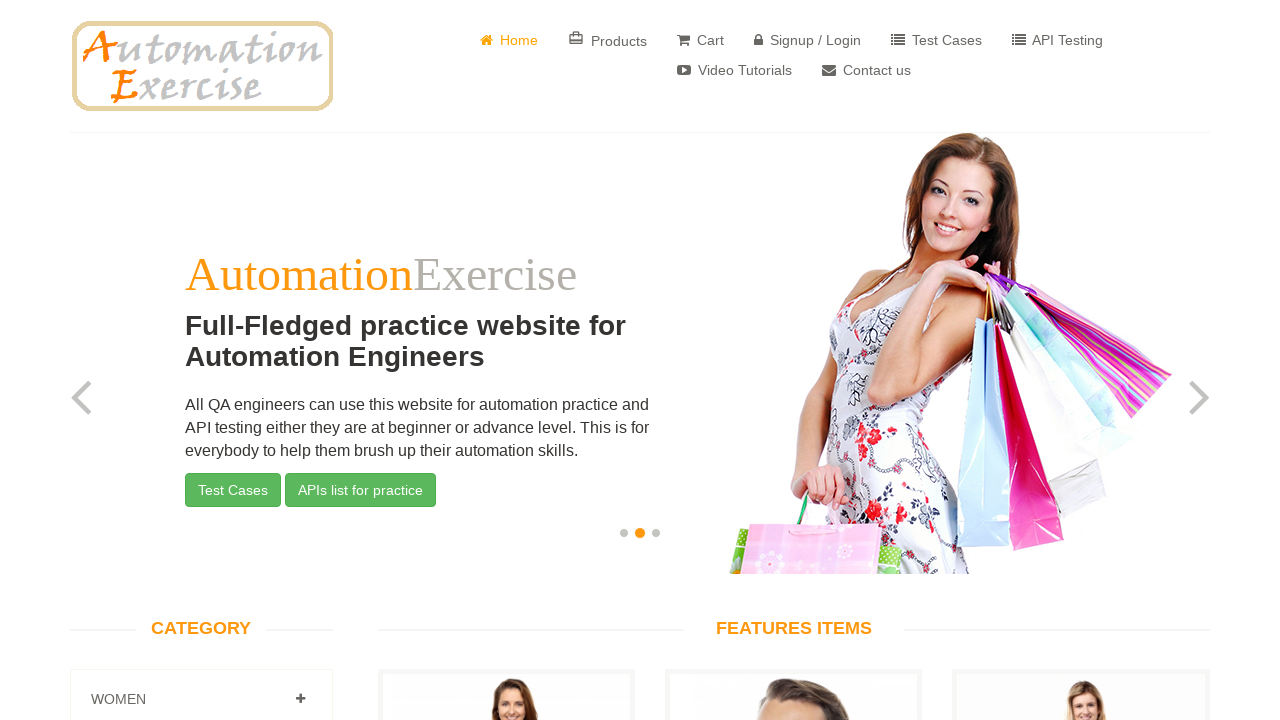